Tests a registration form by filling in required fields (first name, last name, email) and submitting the form to verify successful registration

Starting URL: http://suninjuly.github.io/registration1.html

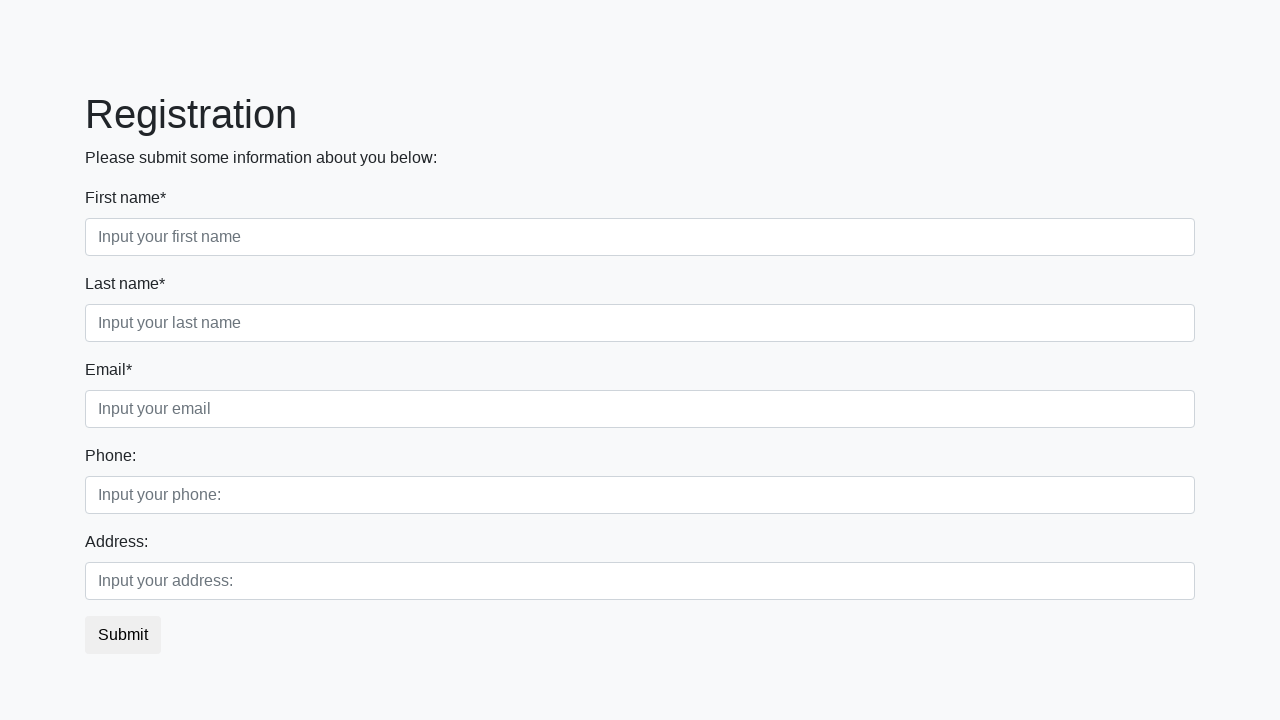

Filled first name field with 'Napoleon' on input[placeholder='Input your first name']
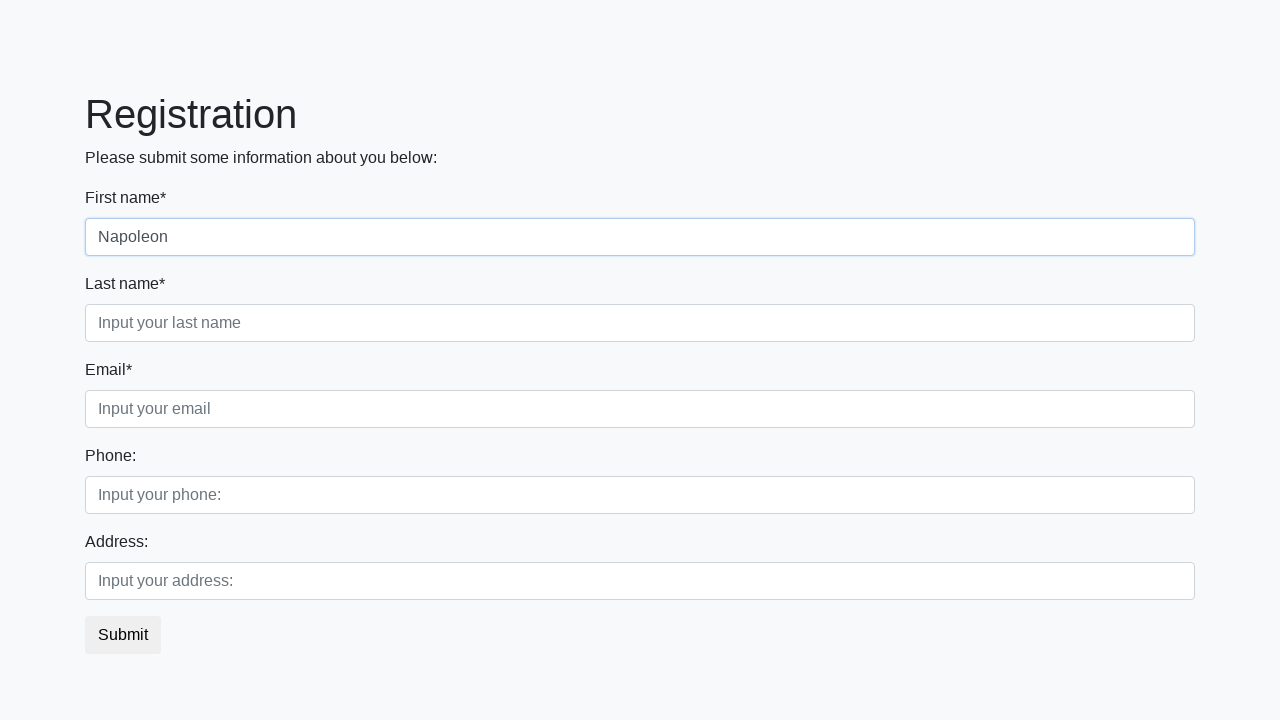

Filled last name field with 'Bonaparte' on input[placeholder='Input your last name']
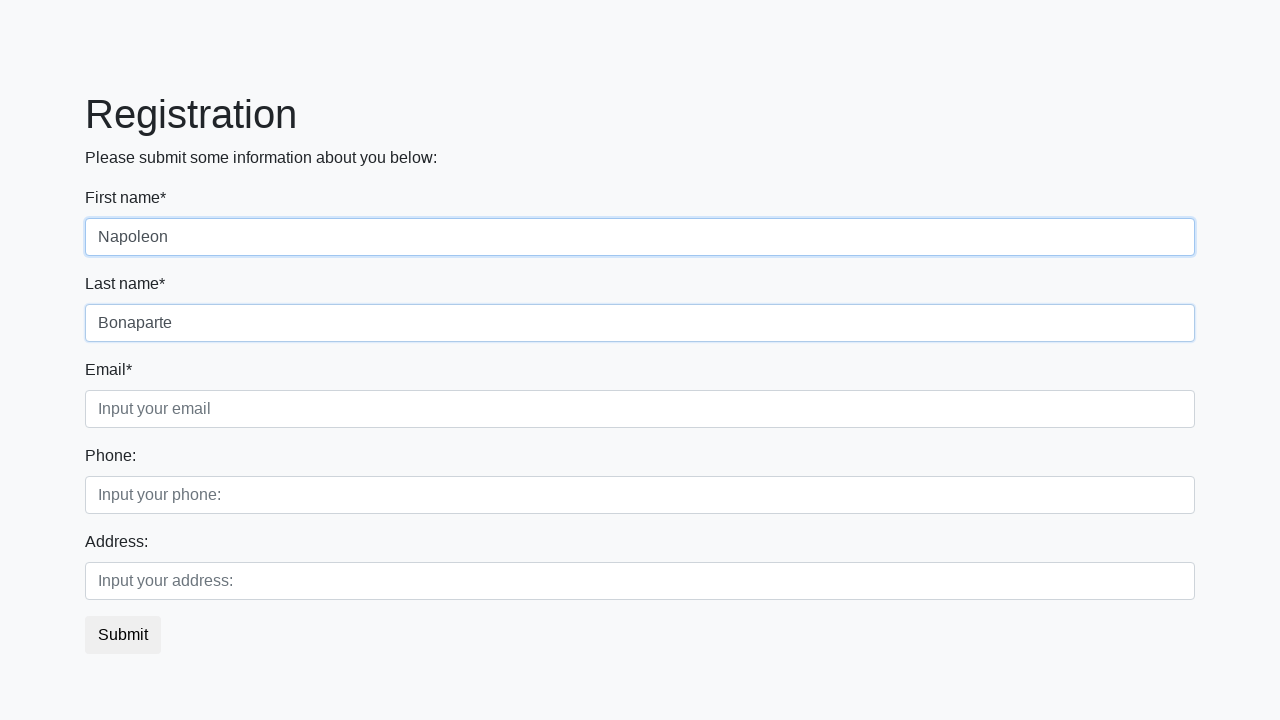

Filled email field with 'napole@on.com' on input[placeholder='Input your email']
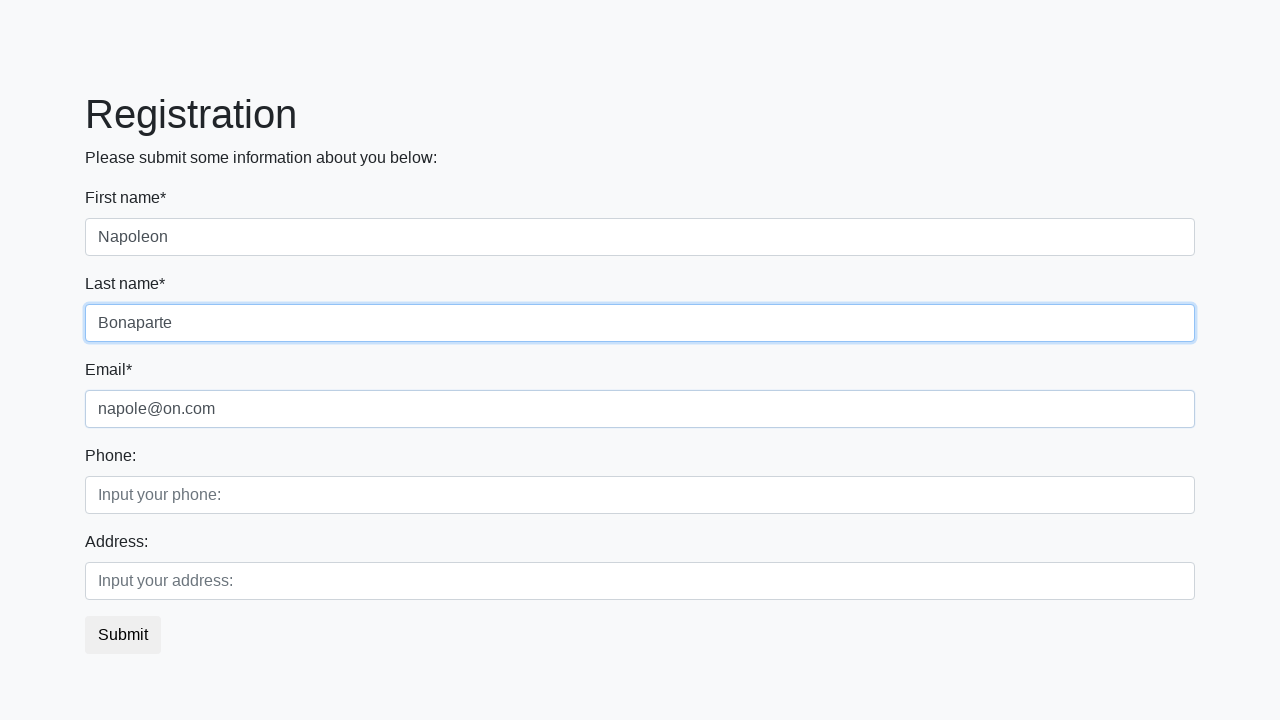

Clicked submit button to register at (123, 635) on button.btn.btn-default
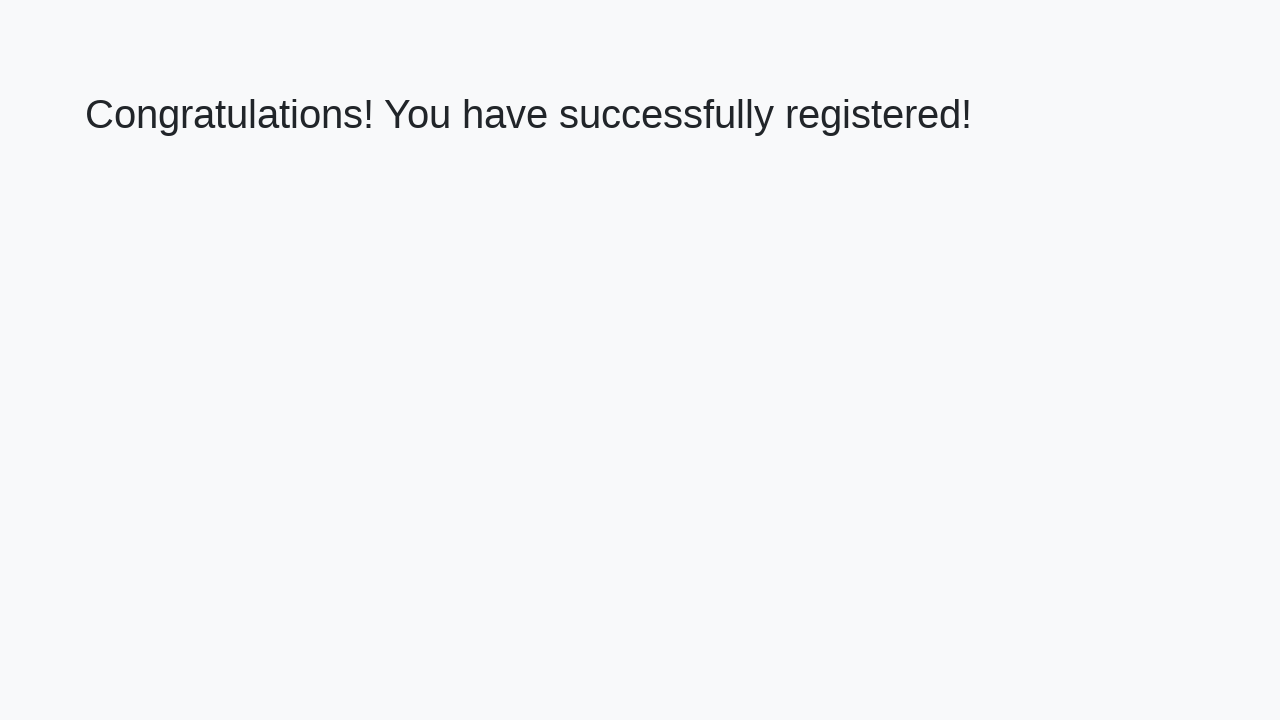

Success message appeared
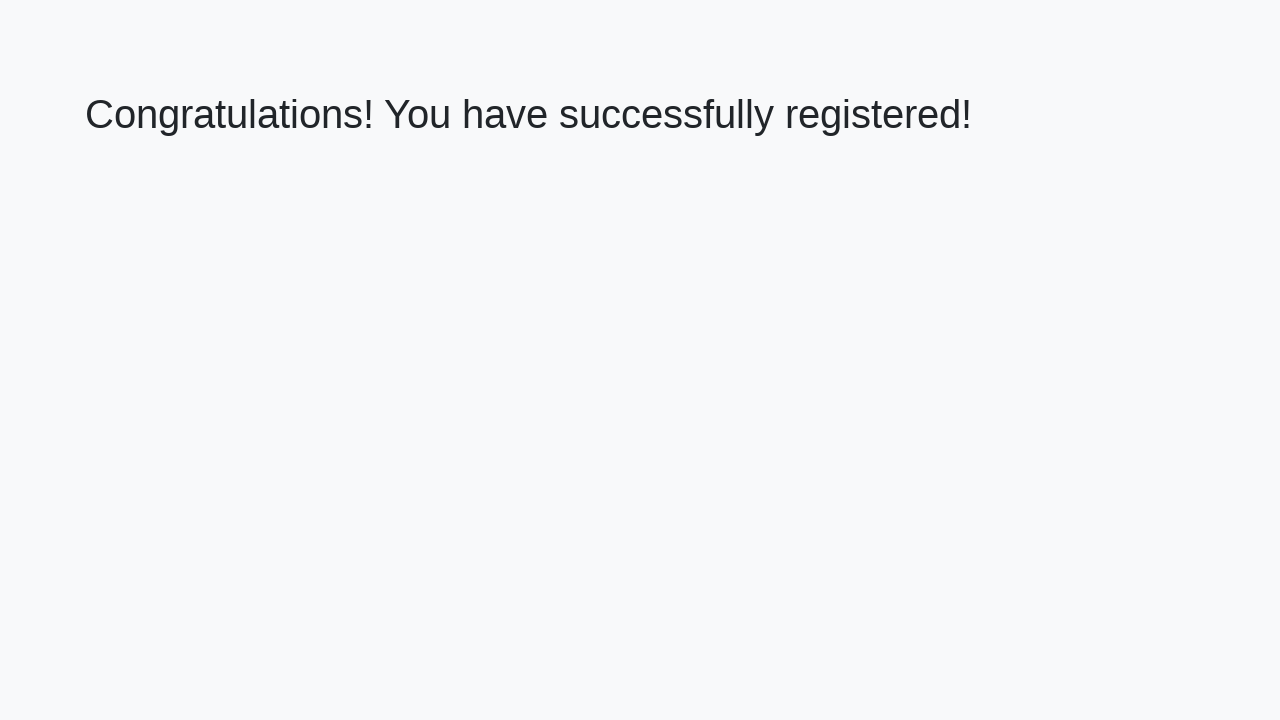

Retrieved success message text
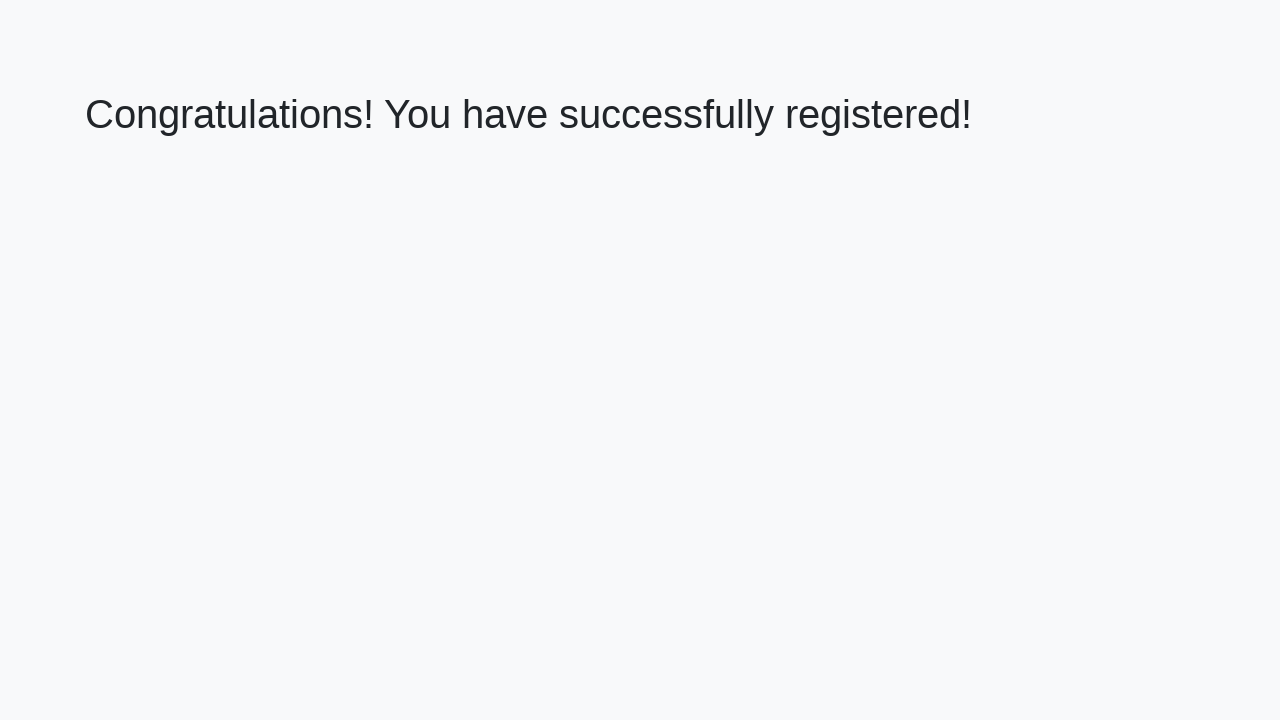

Verified successful registration with correct message
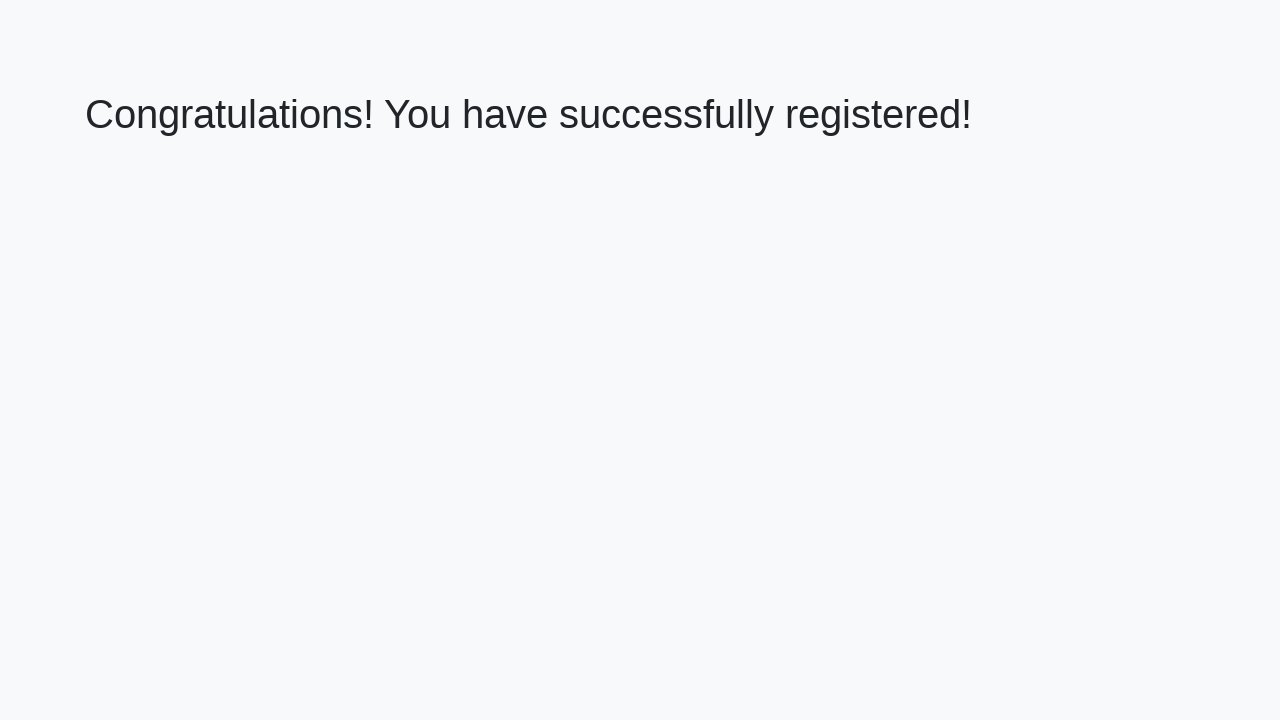

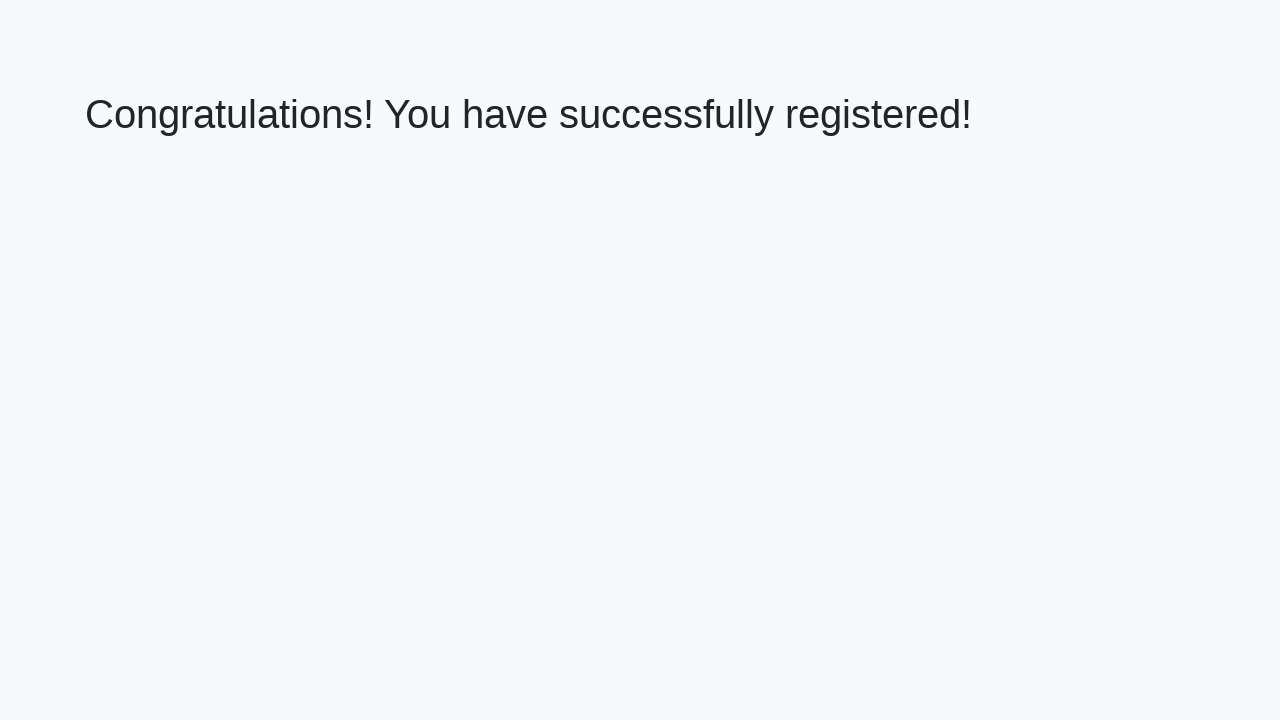